Tests browser navigation by going to another site, navigating back, forward, and refreshing

Starting URL: https://www.entrata.com/

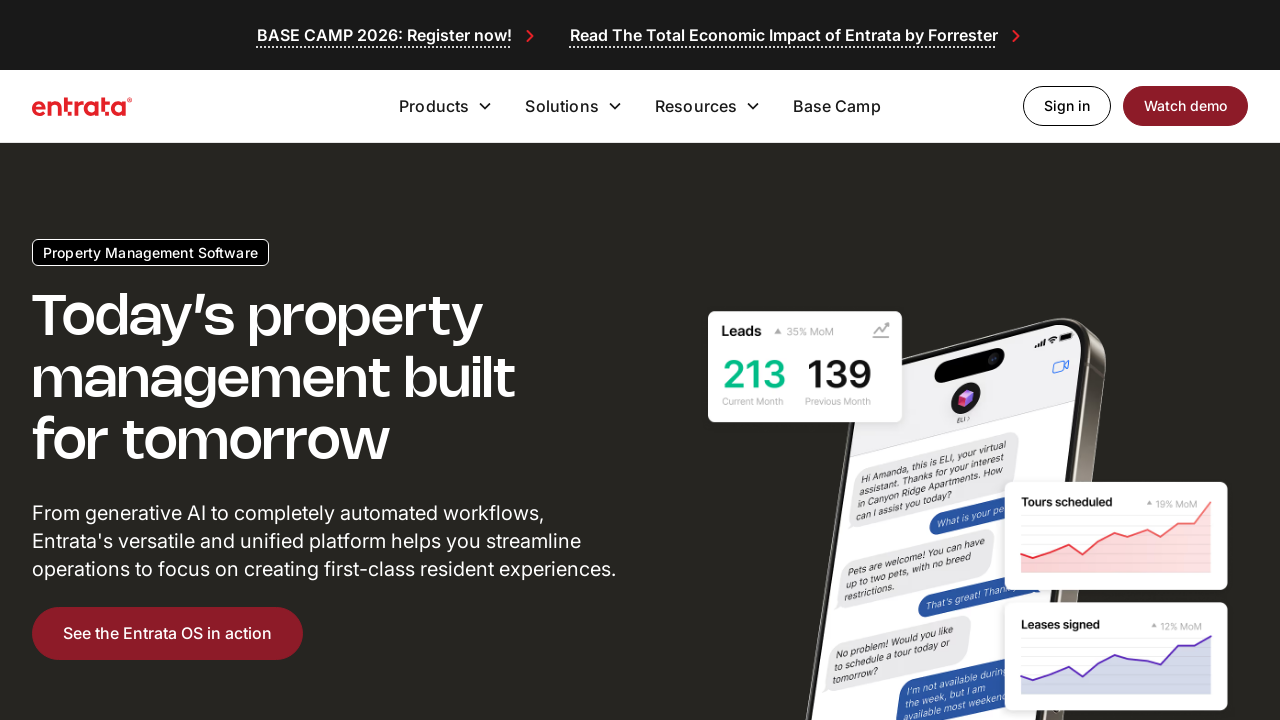

Navigated to https://www.residentportal.com/
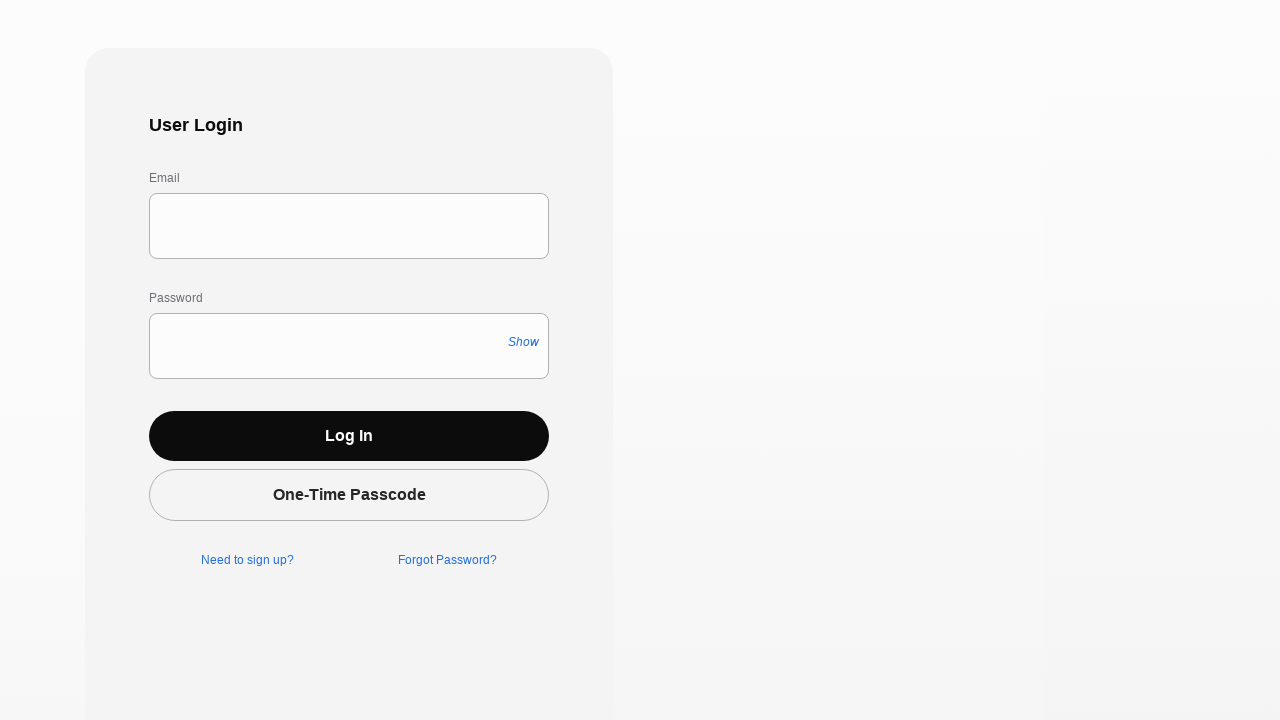

Navigated back to previous page (https://www.entrata.com/)
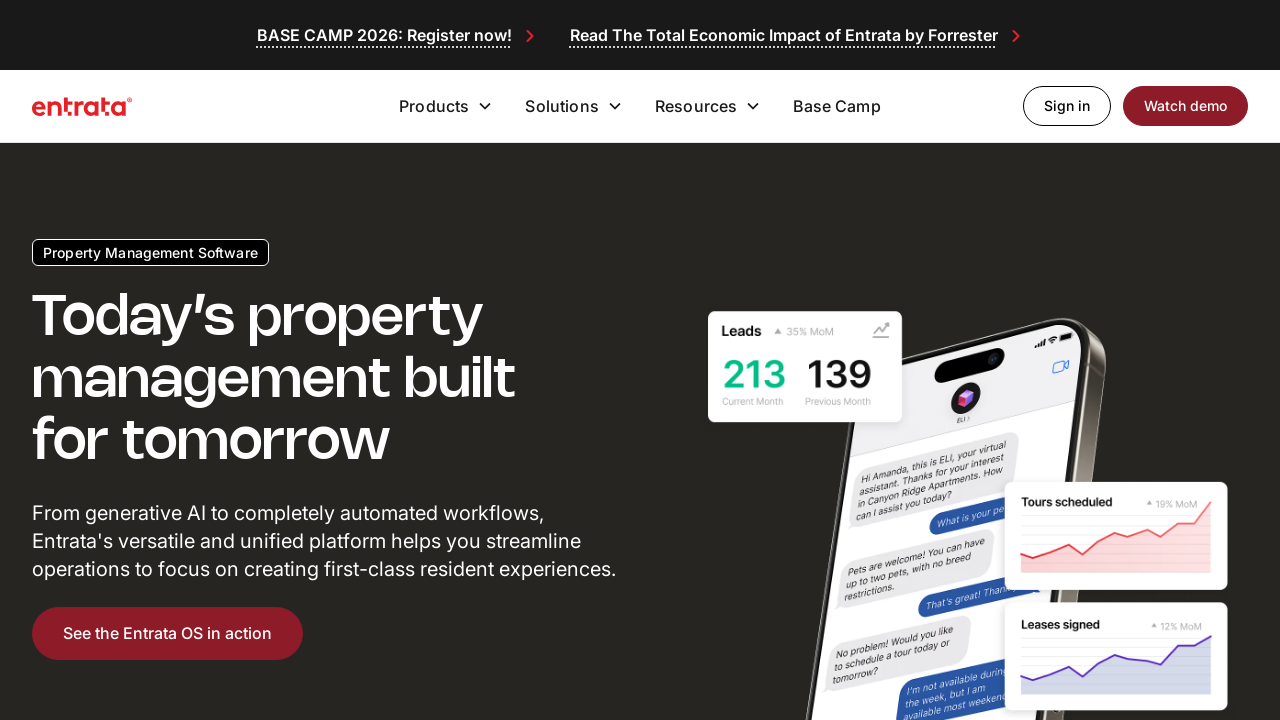

Navigated forward to https://www.residentportal.com/
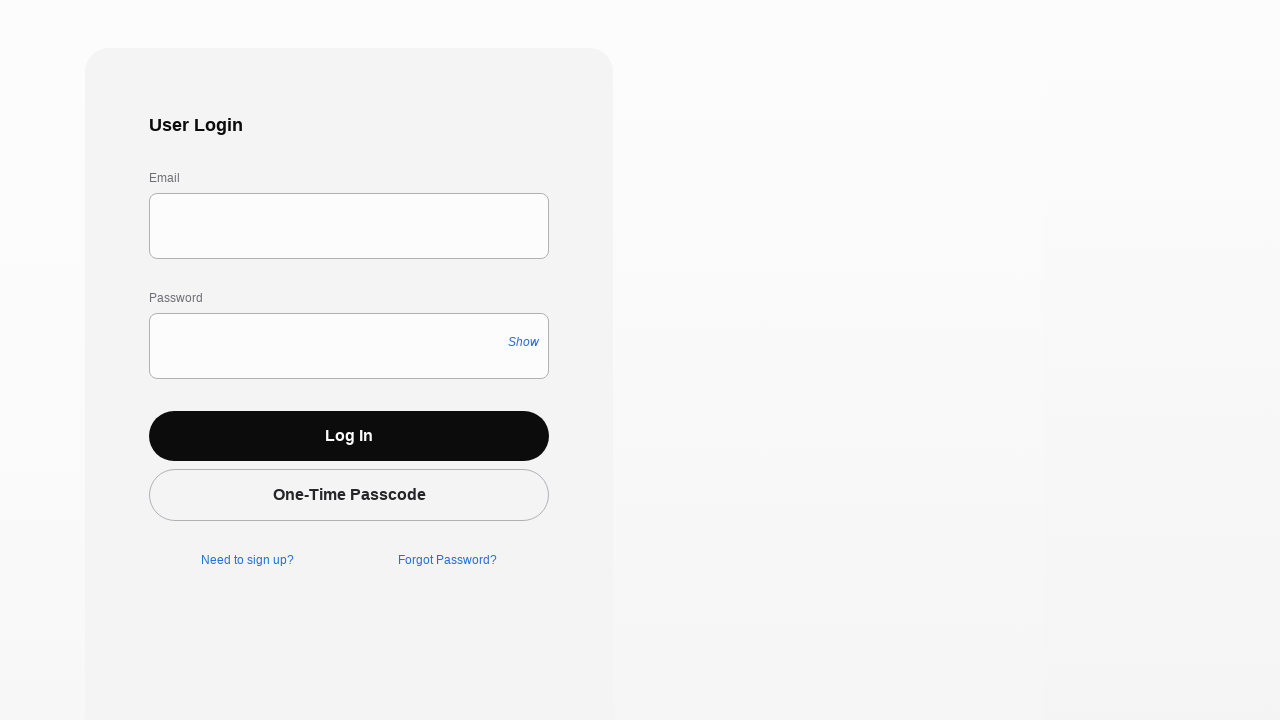

Refreshed the current page
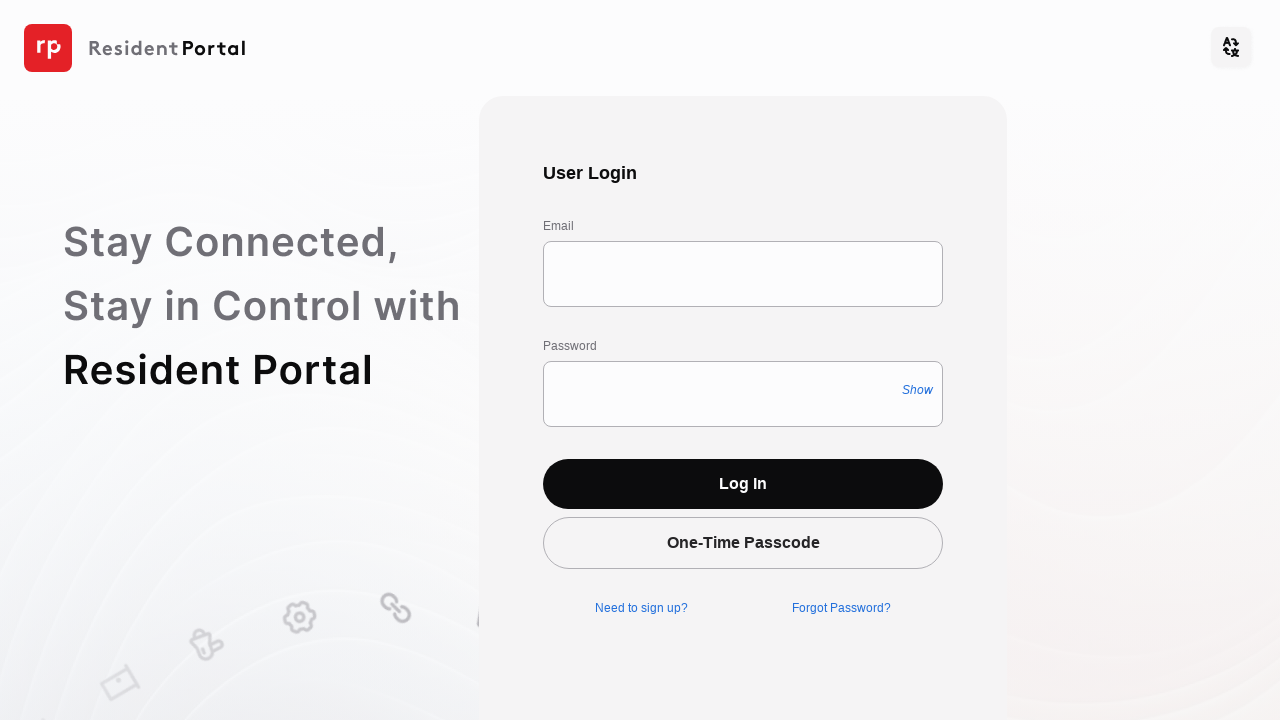

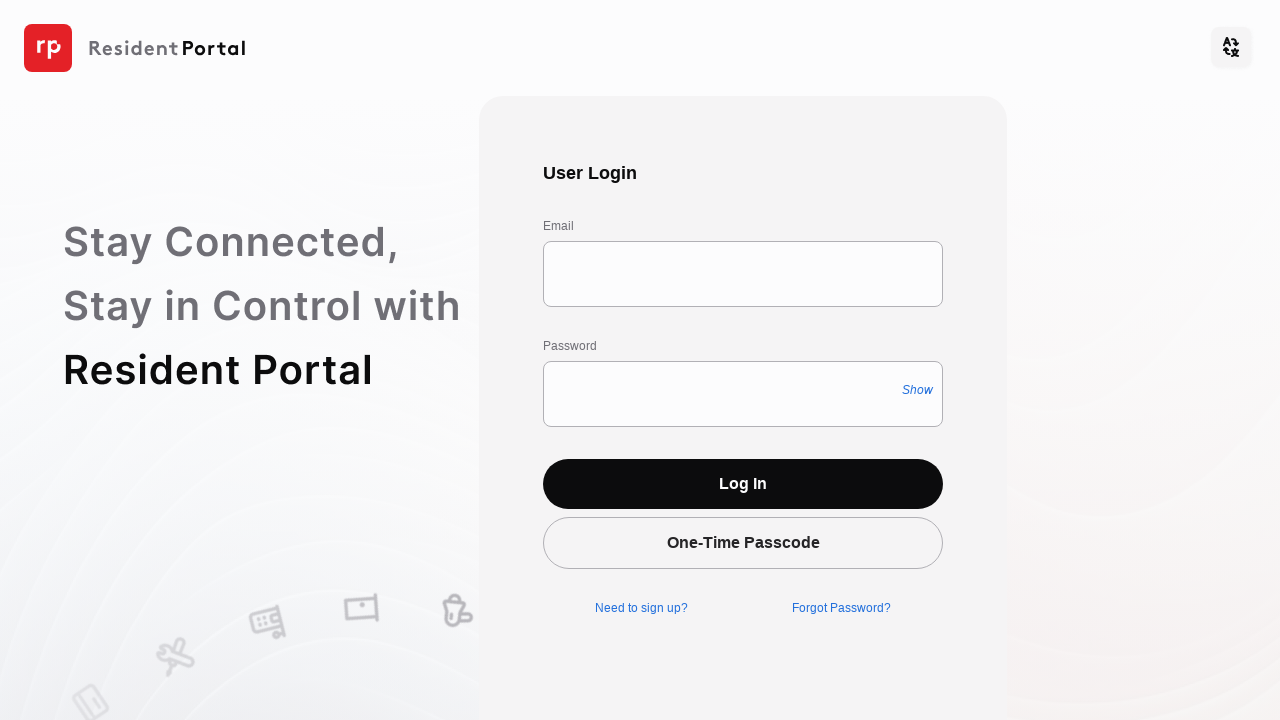